Tests the progress bar widget by clicking the start button, waiting for the progress to complete (reach 100%), and then clicking the reset button to reset the progress bar.

Starting URL: https://demoqa.com/progress-bar

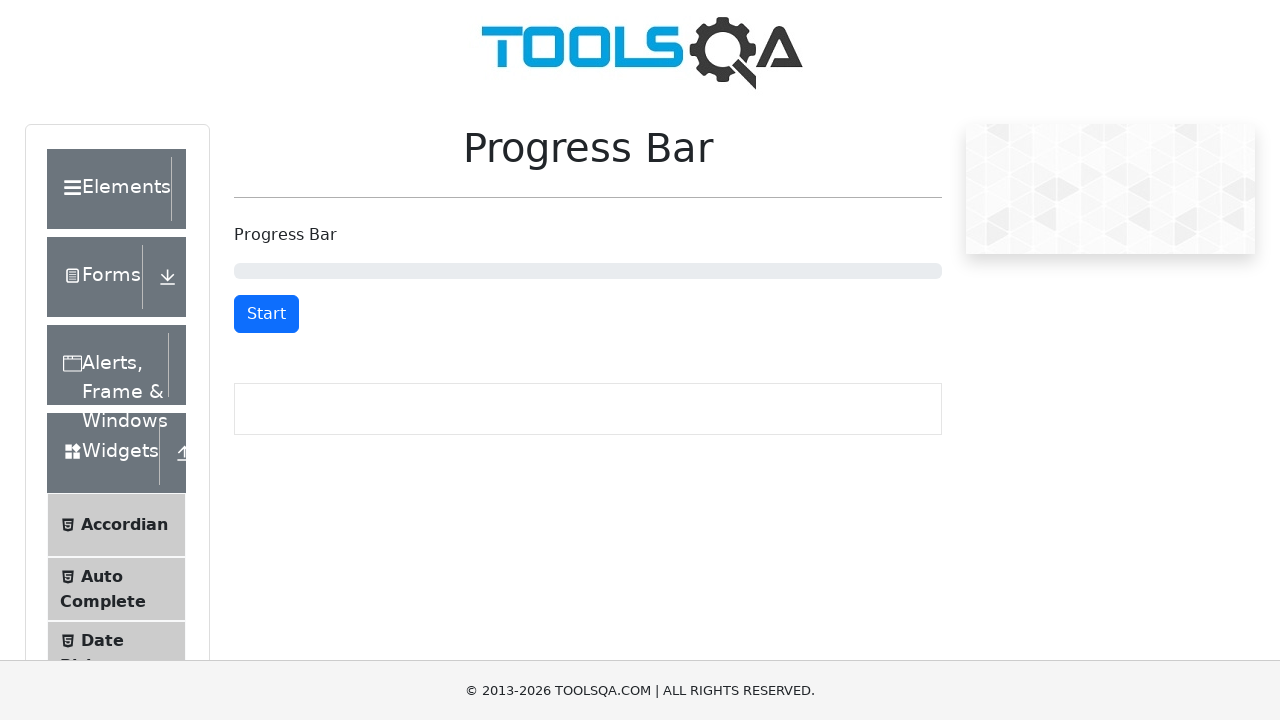

Clicked start button to begin progress bar at (266, 314) on button#startStopButton
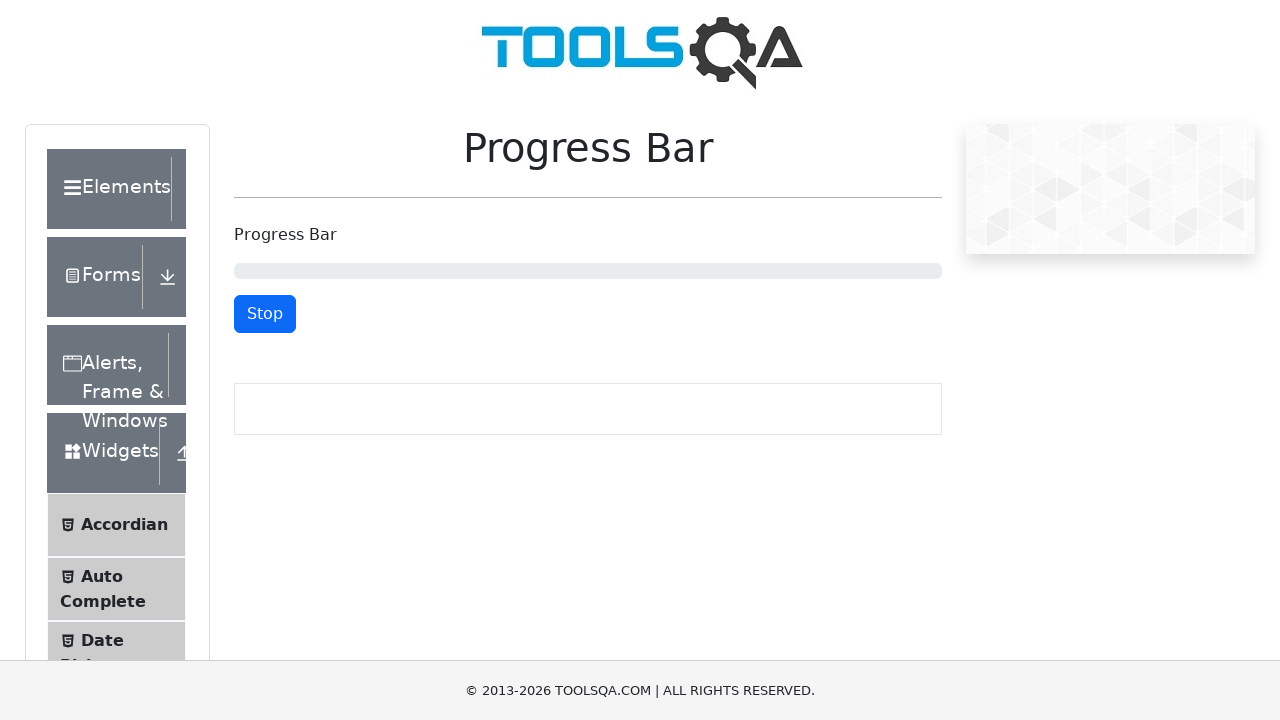

Progress bar completed and reached 100%
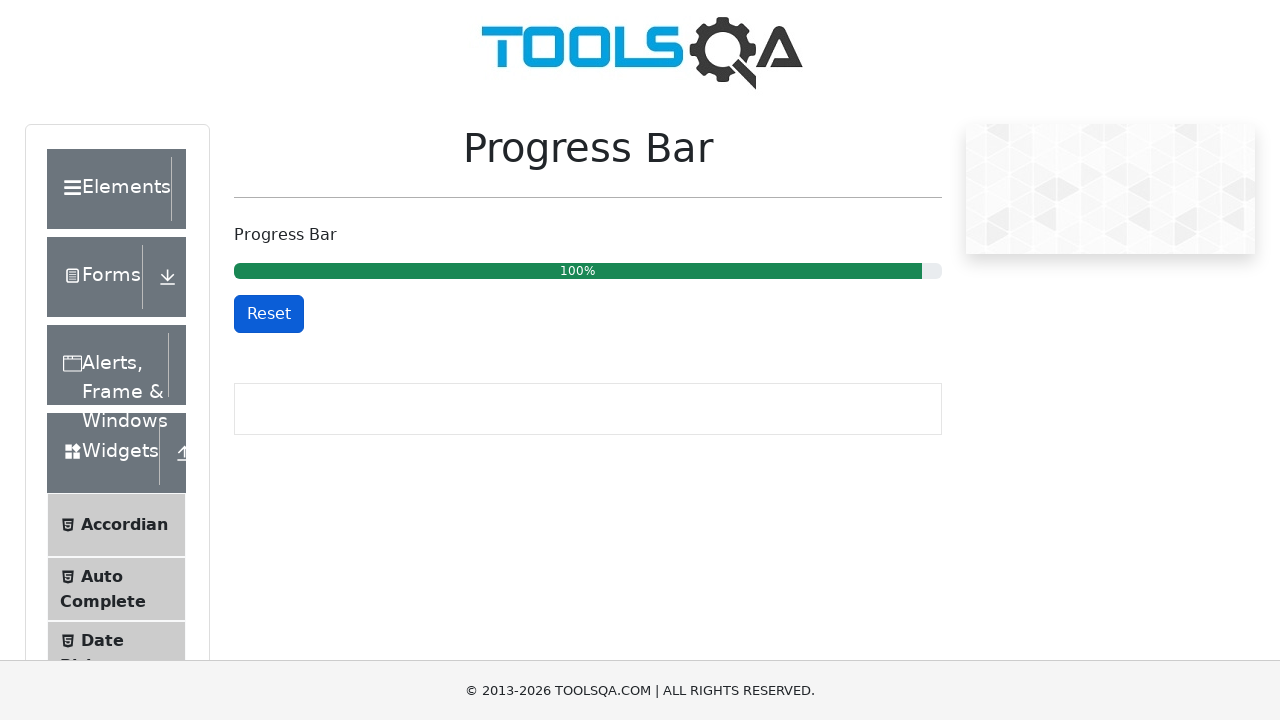

Retrieved progress bar text: 100%
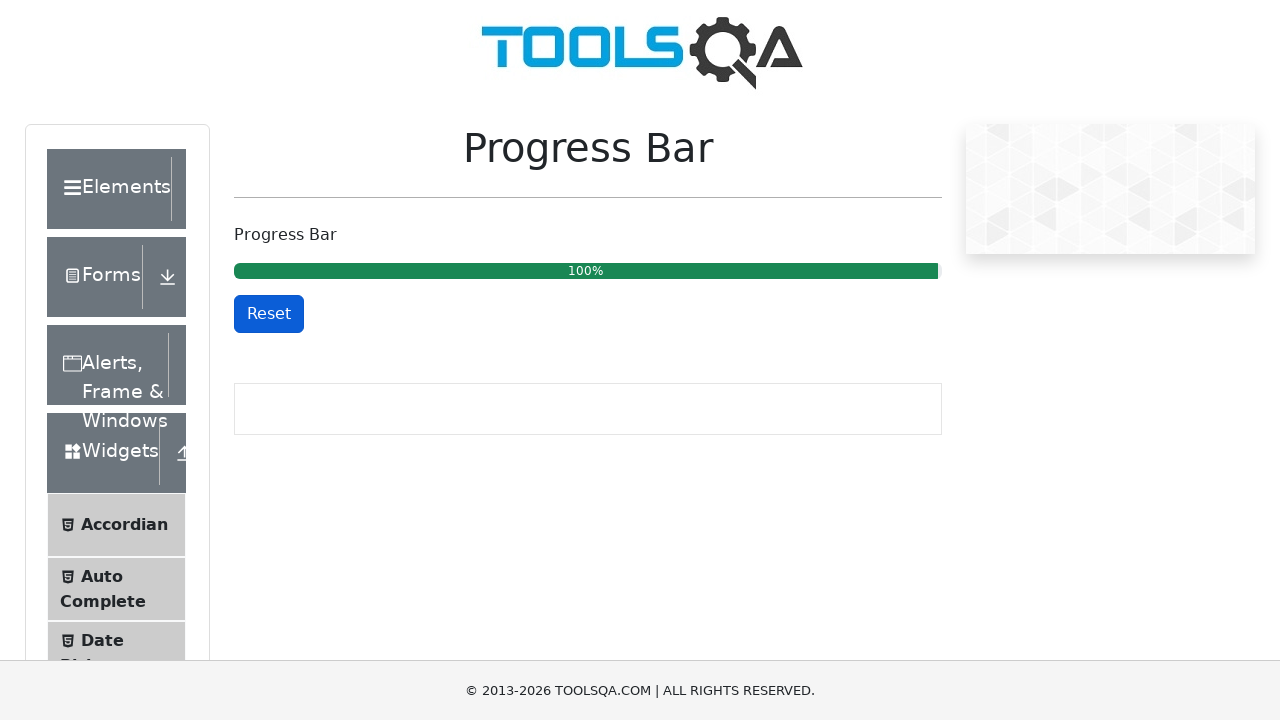

Clicked reset button to reset progress bar at (269, 314) on button#resetButton
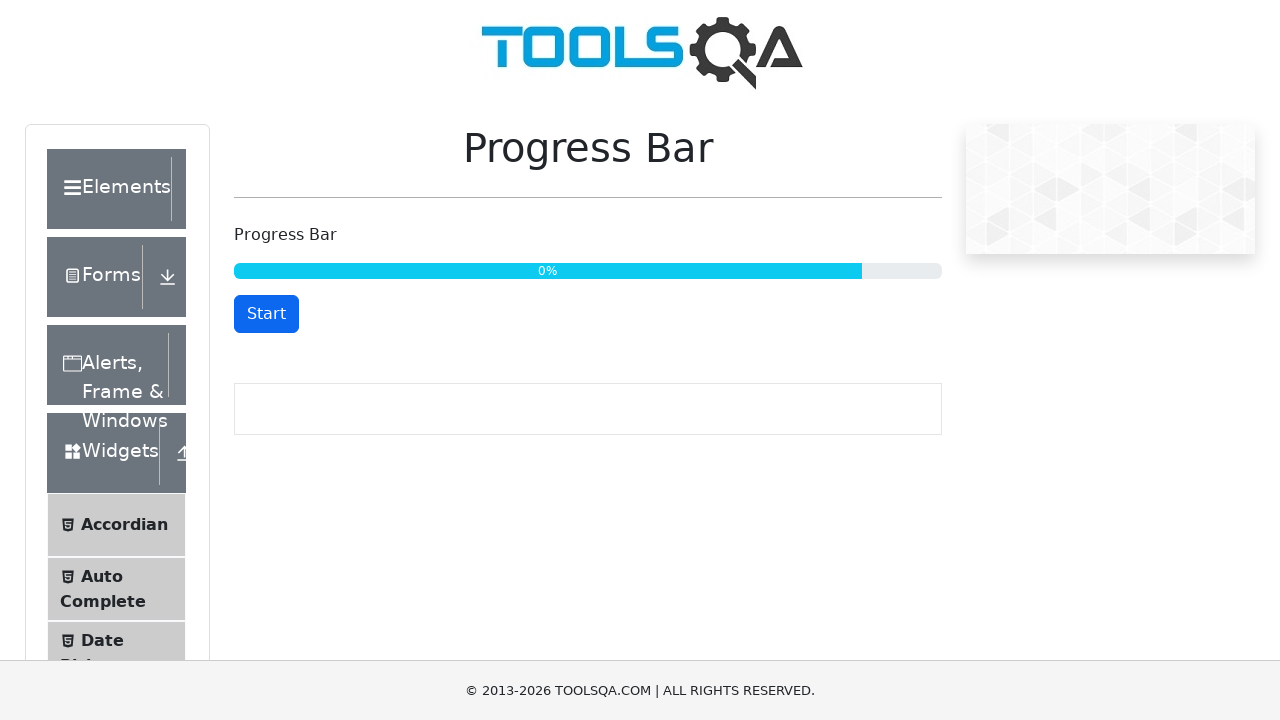

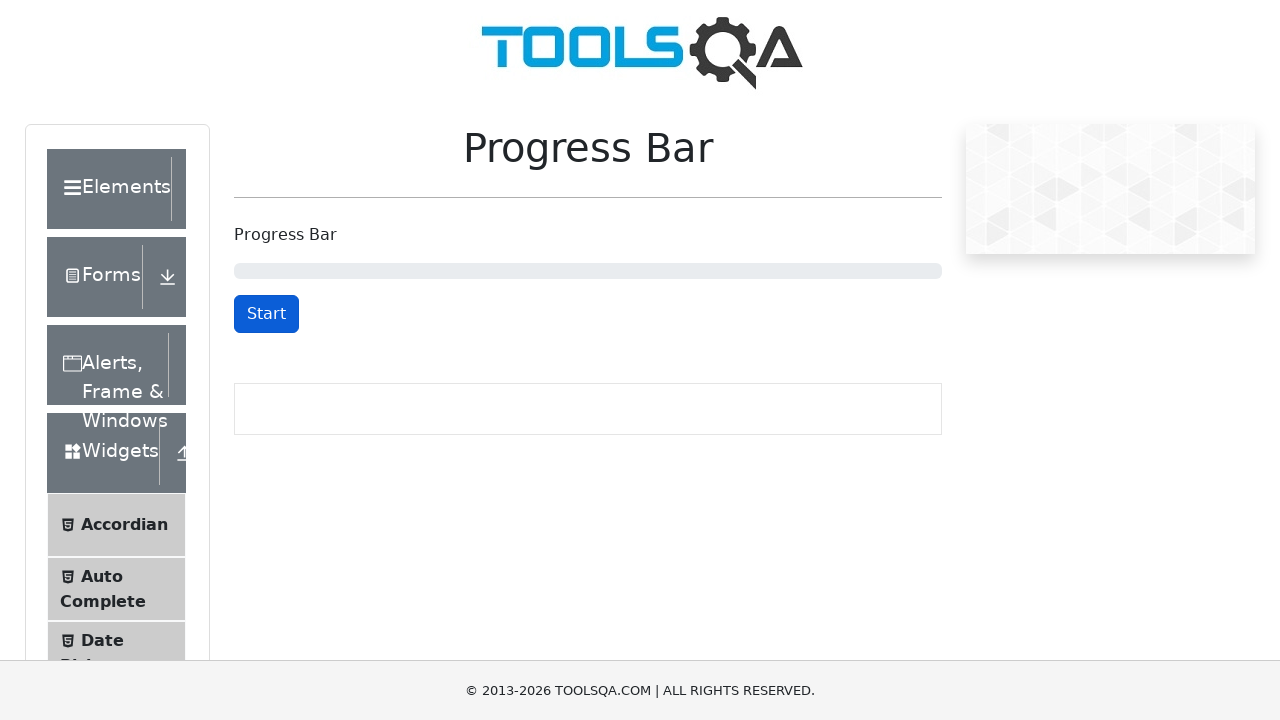